Finds the first element with class "test" and retrieves its text content

Starting URL: https://kristinek.github.io/site/examples/locators

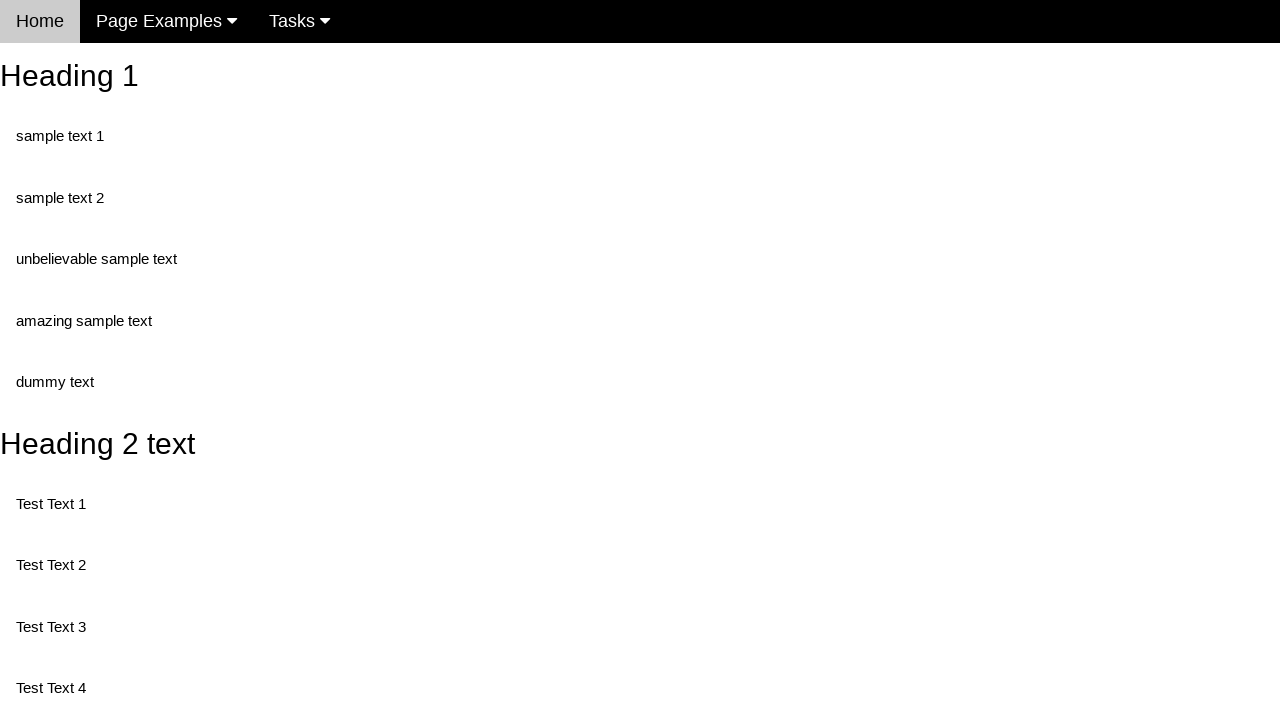

Navigated to locators example page
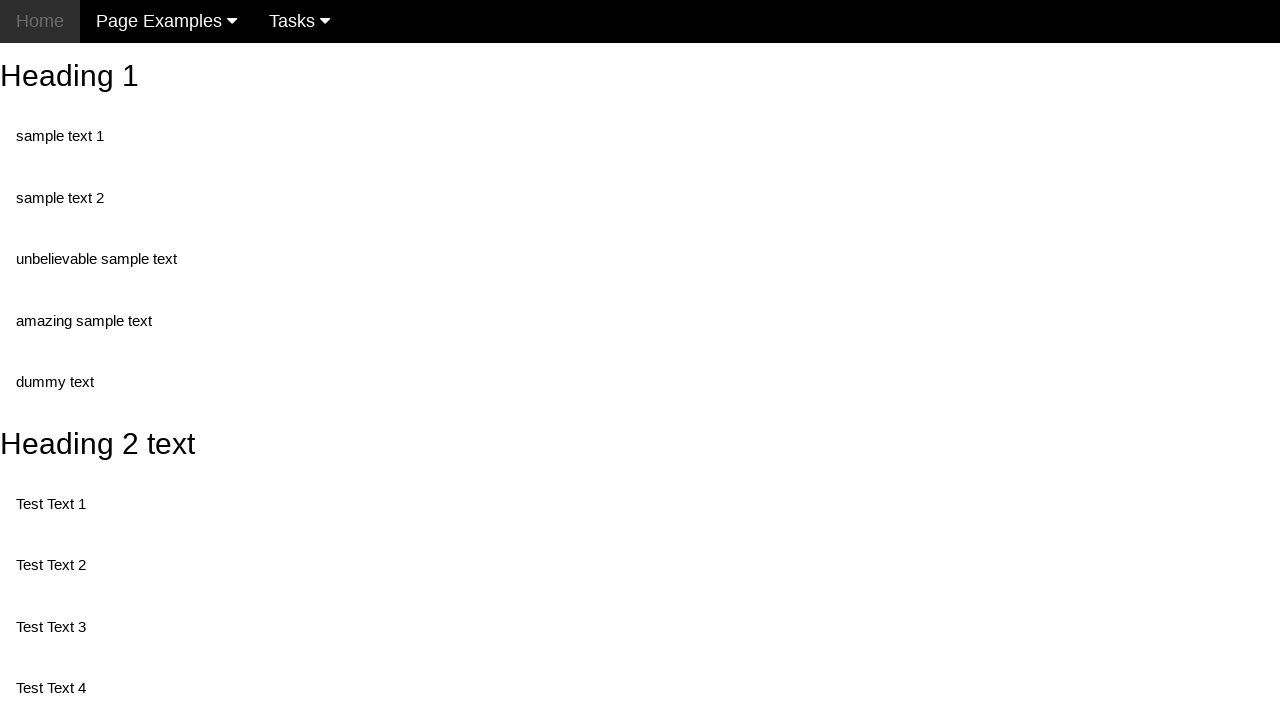

Retrieved text content from first element with class 'test'
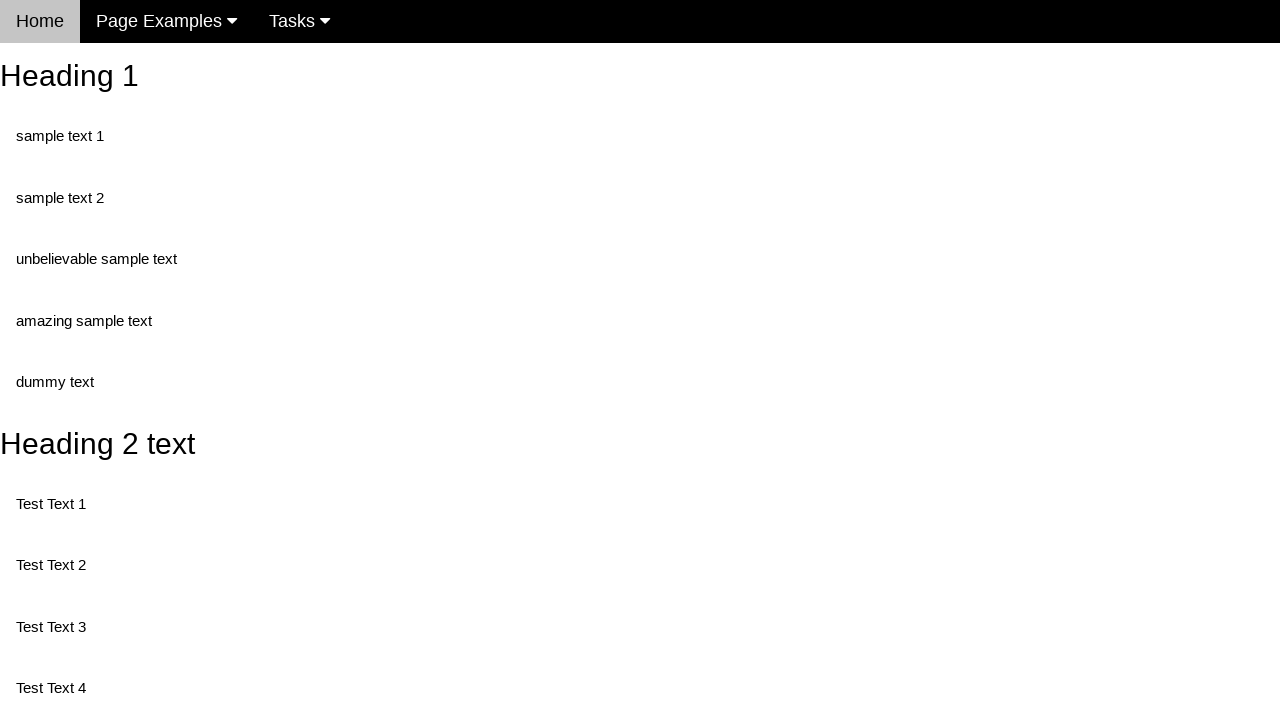

Printed text content: Test Text 1
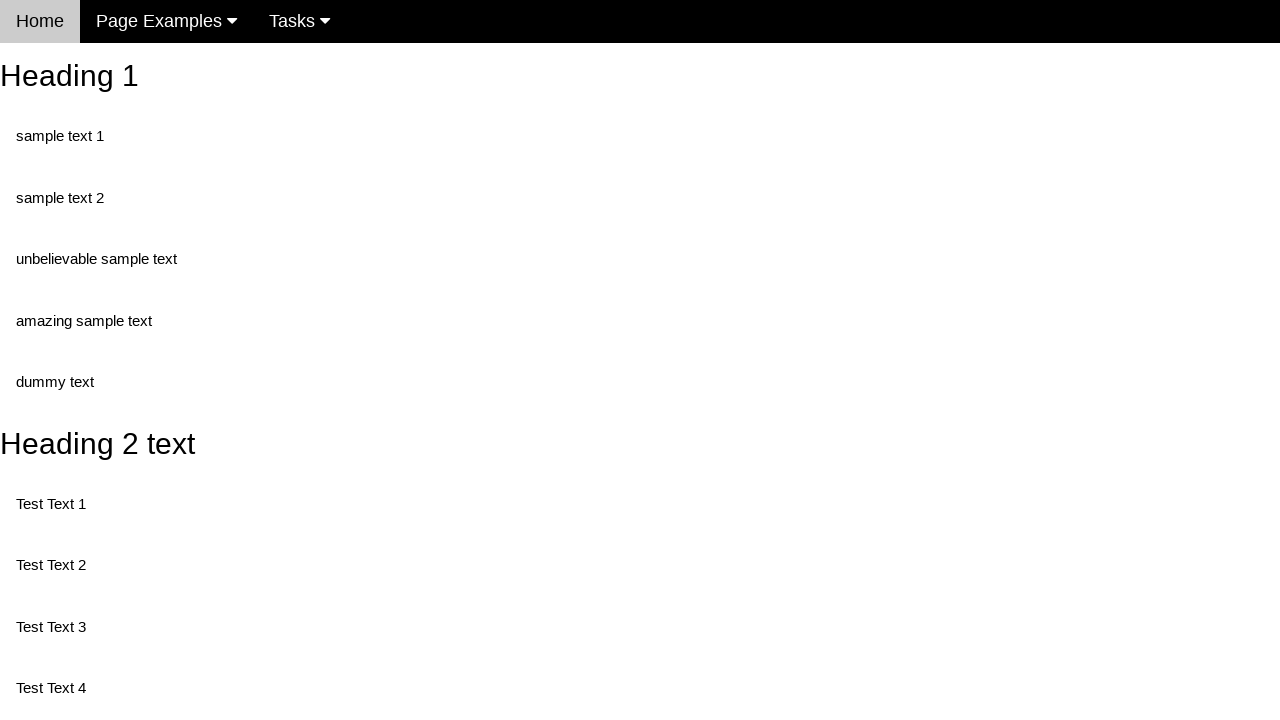

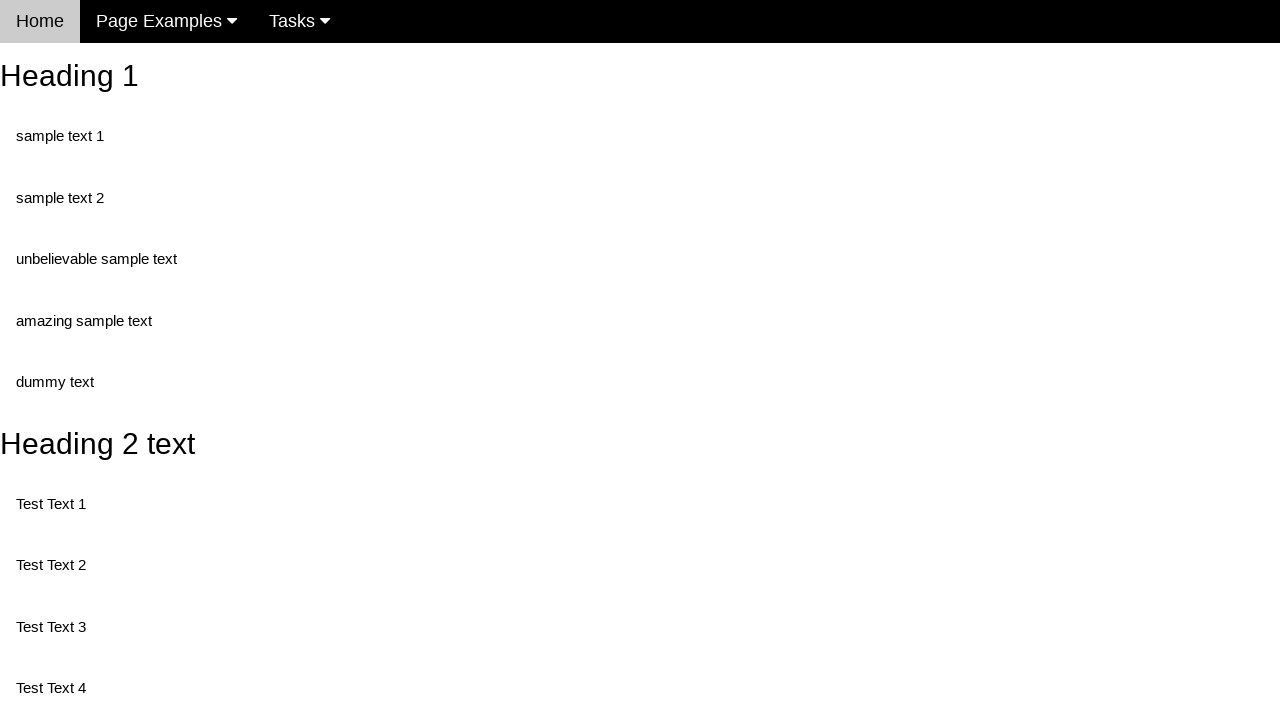